Tests radio button selection by clicking Yes and Impressive radio button options

Starting URL: https://demoqa.com/radio-button

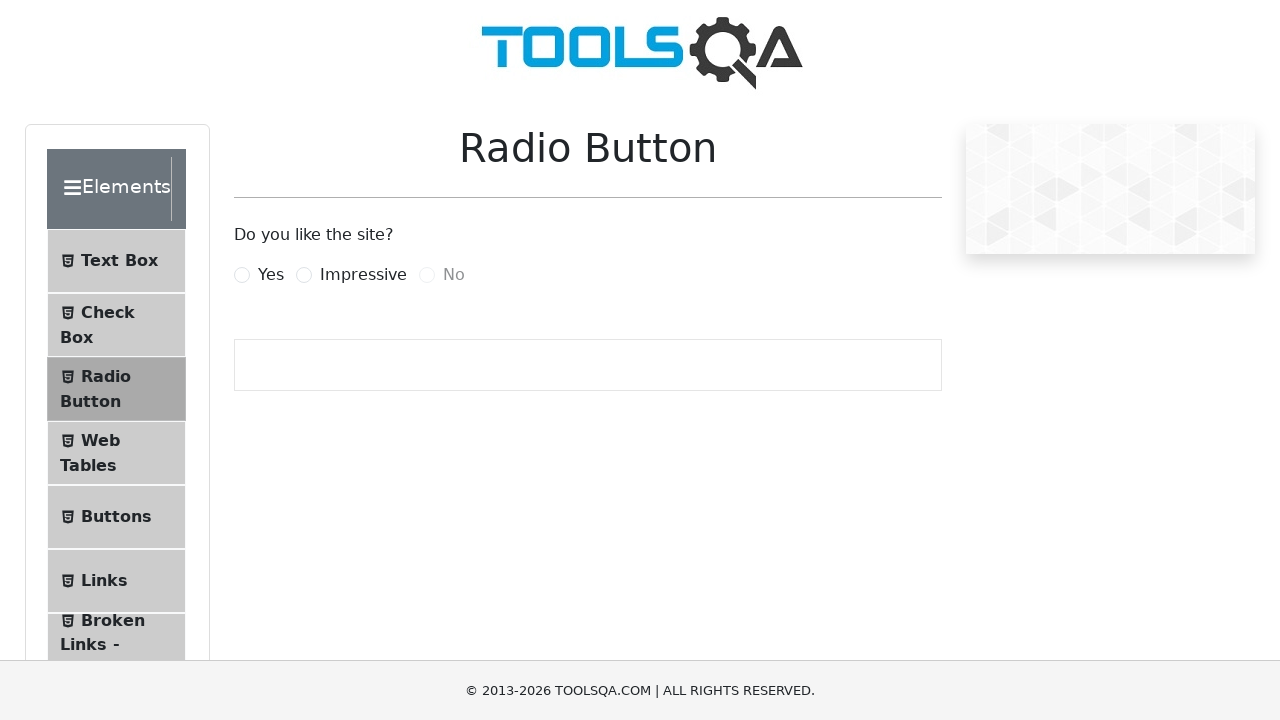

Clicked Yes radio button at (271, 275) on label[for='yesRadio']
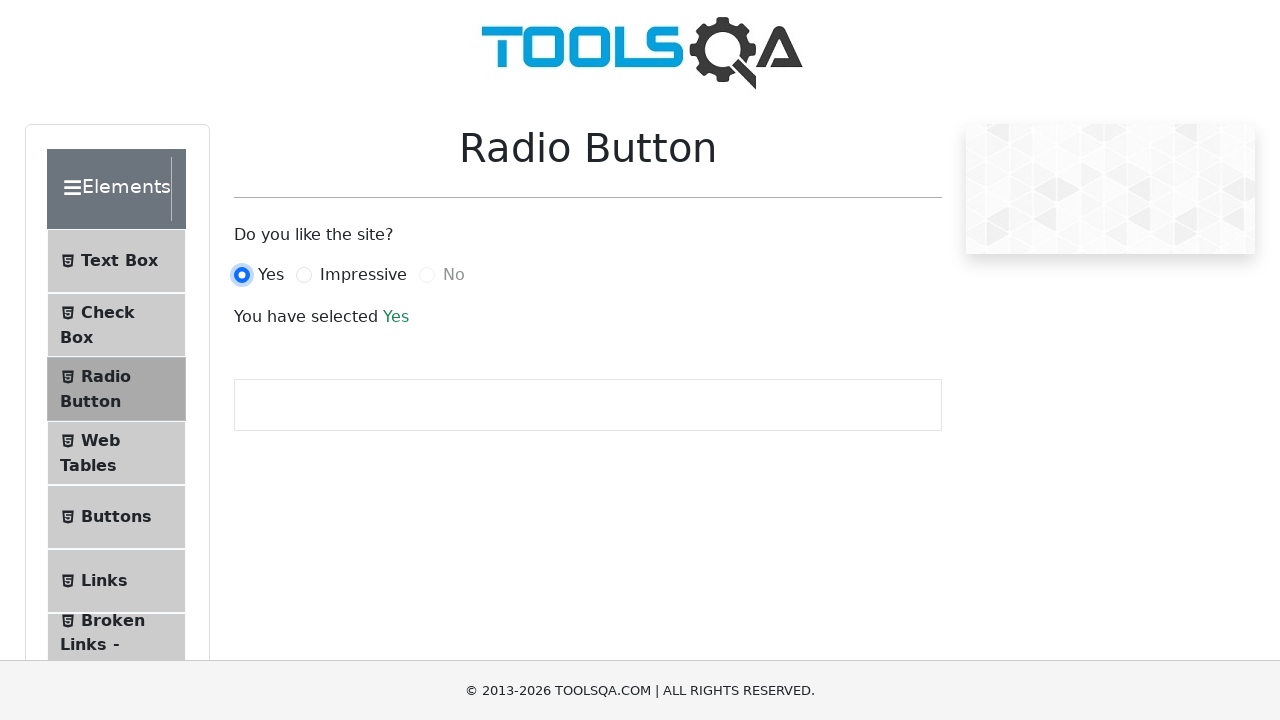

Clicked Impressive radio button at (363, 275) on label[for='impressiveRadio']
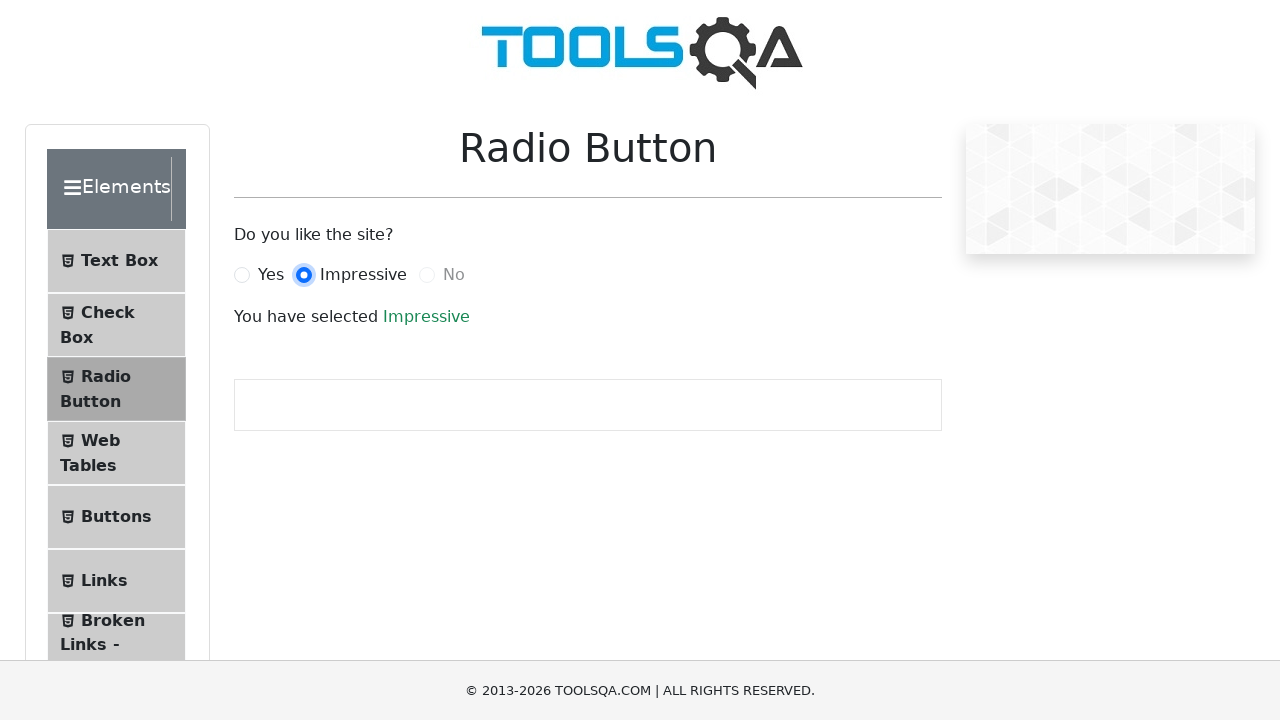

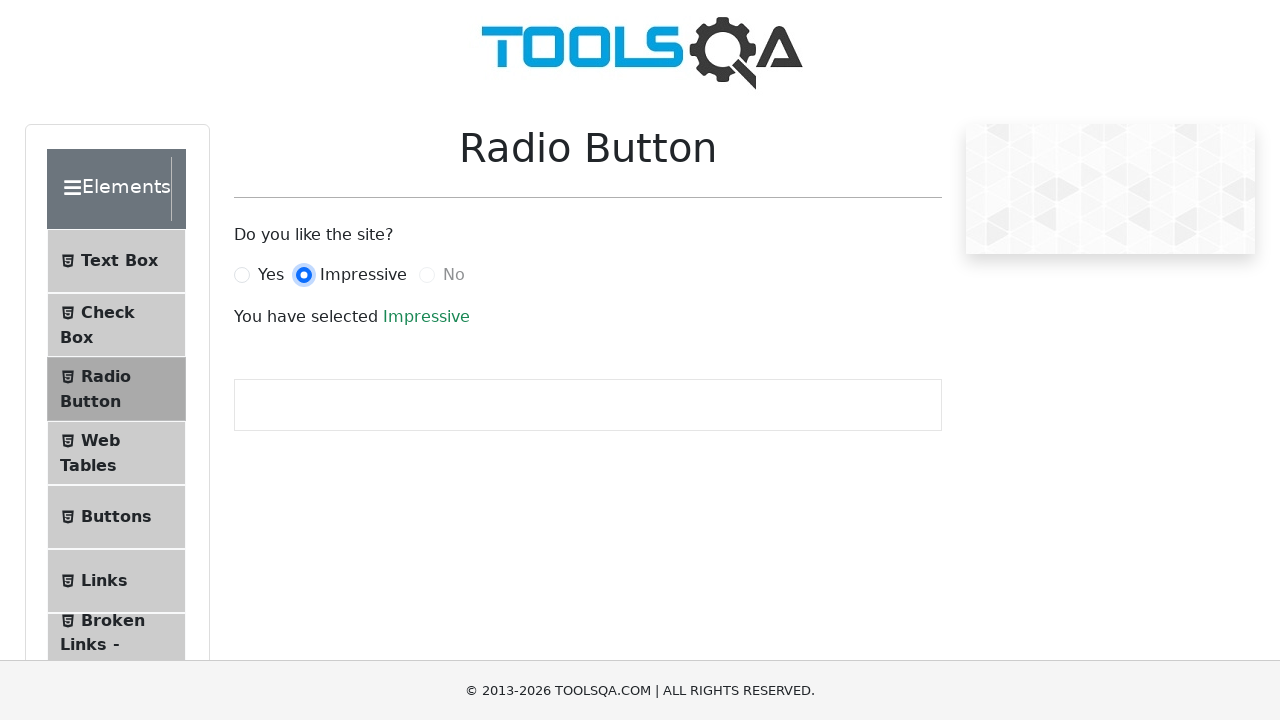